Tests Delta Airlines calendar date picker functionality by selecting departure and return dates using the calendar widget

Starting URL: https://www.delta.com/

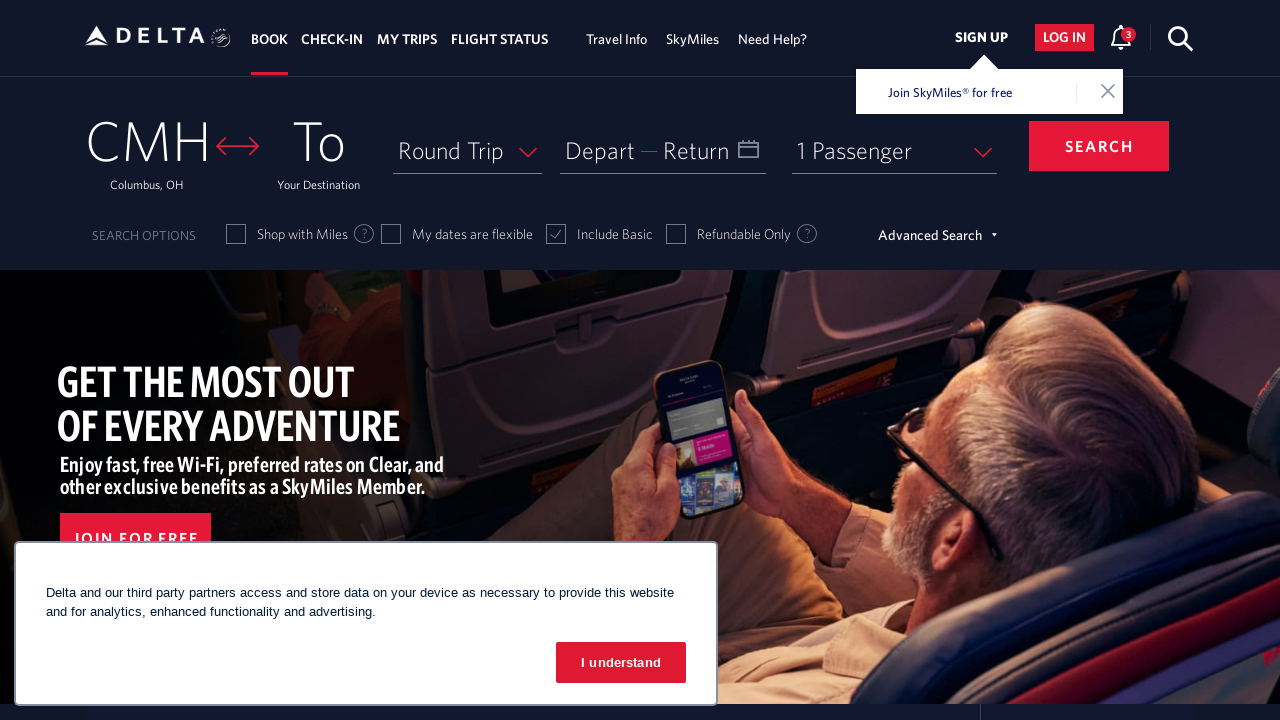

Clicked depart date field to open calendar widget at (566, 128) on #calDepartLabelCont
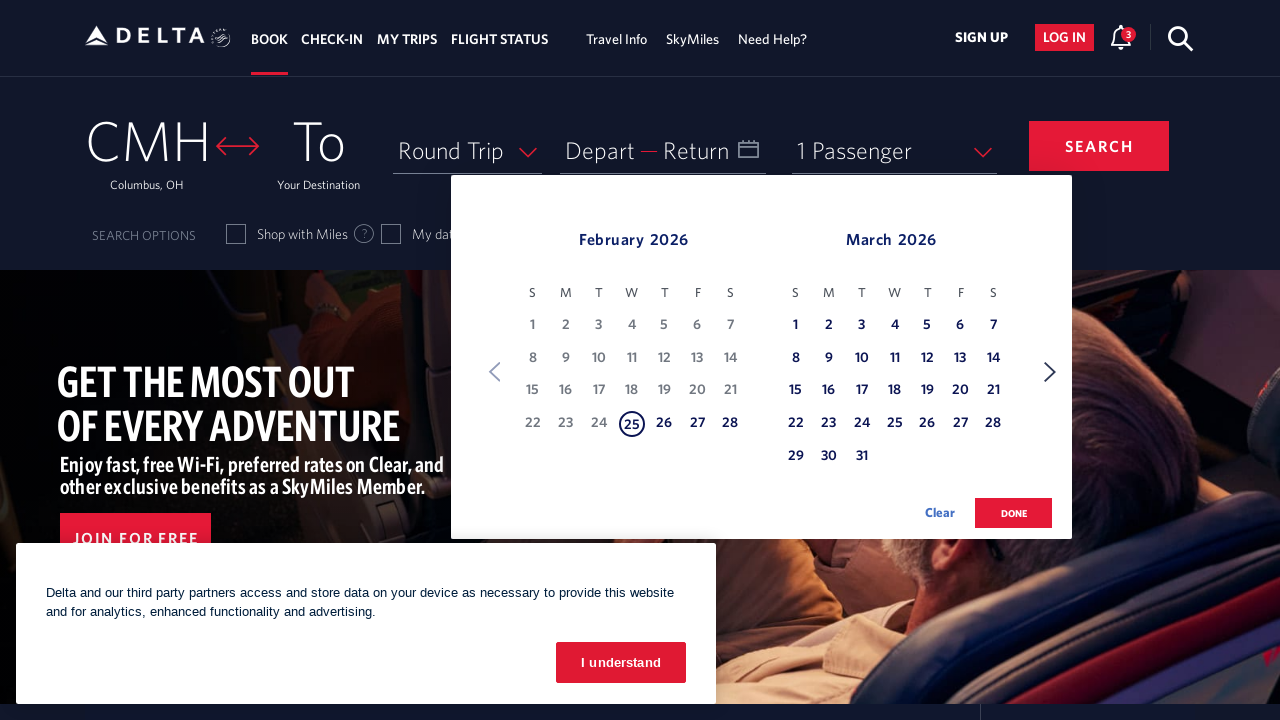

Clicked next month button to navigate calendar at (1050, 372) on xpath=//span[@class='monthSelector'][text()='Next']
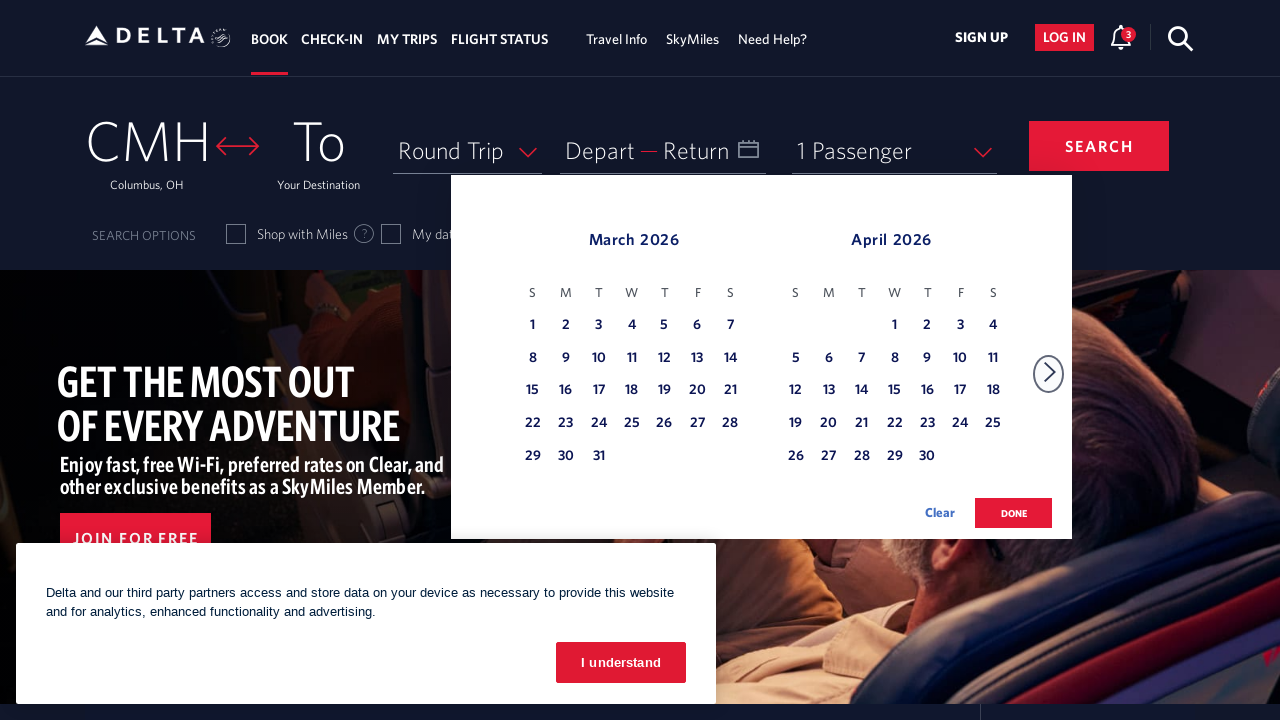

Clicked next month button to continue navigating to January at (1050, 372) on xpath=//span[@class='monthSelector'][text()='Next']
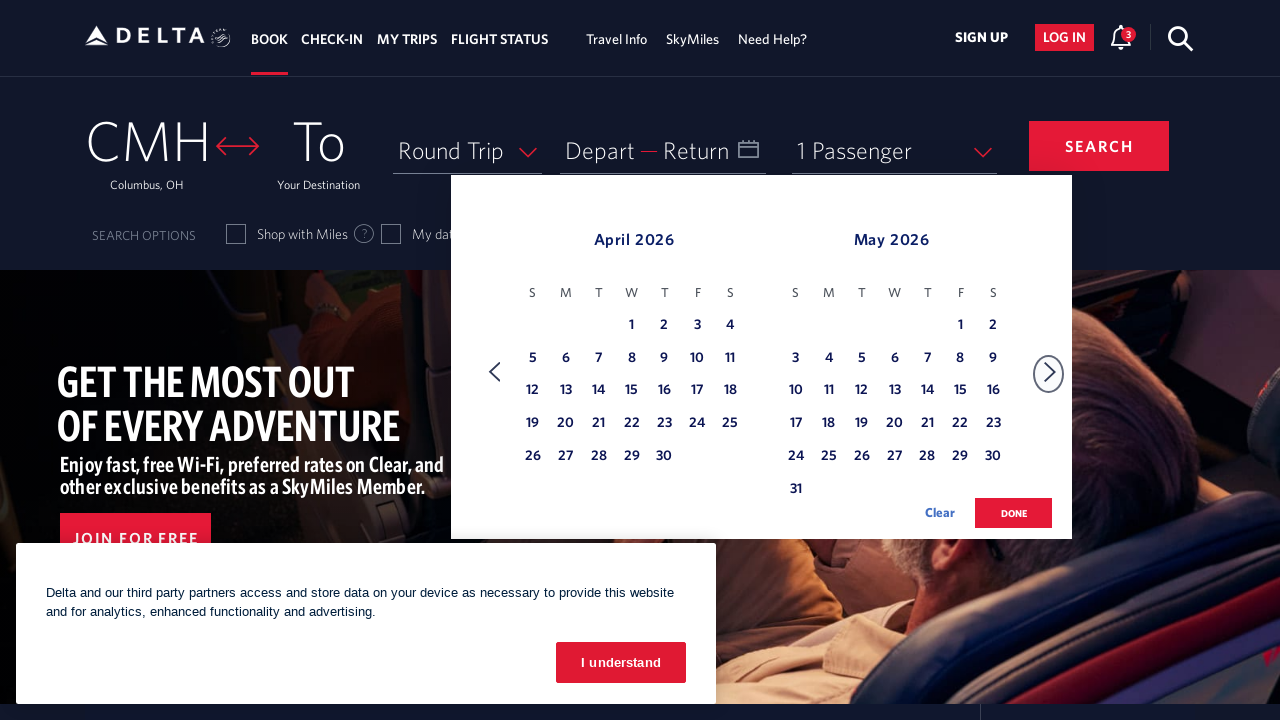

Clicked next month button to continue navigating to January at (1050, 372) on xpath=//span[@class='monthSelector'][text()='Next']
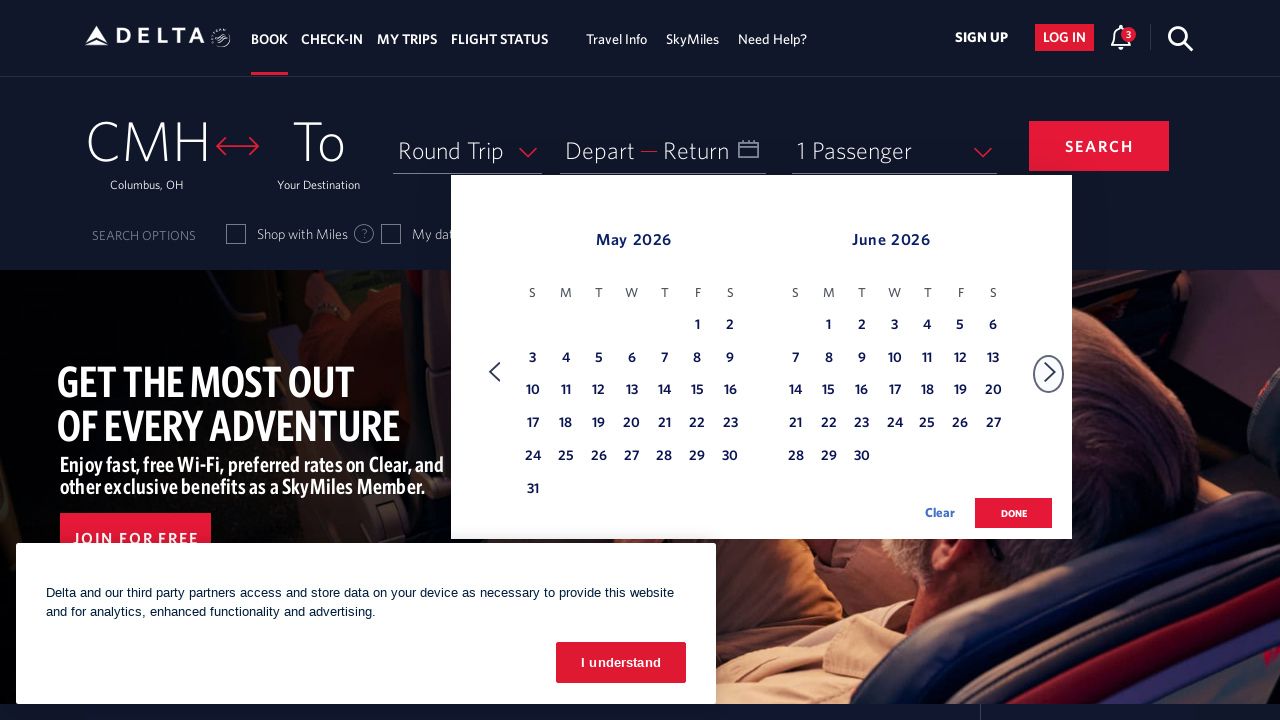

Clicked next month button to continue navigating to January at (1050, 372) on xpath=//span[@class='monthSelector'][text()='Next']
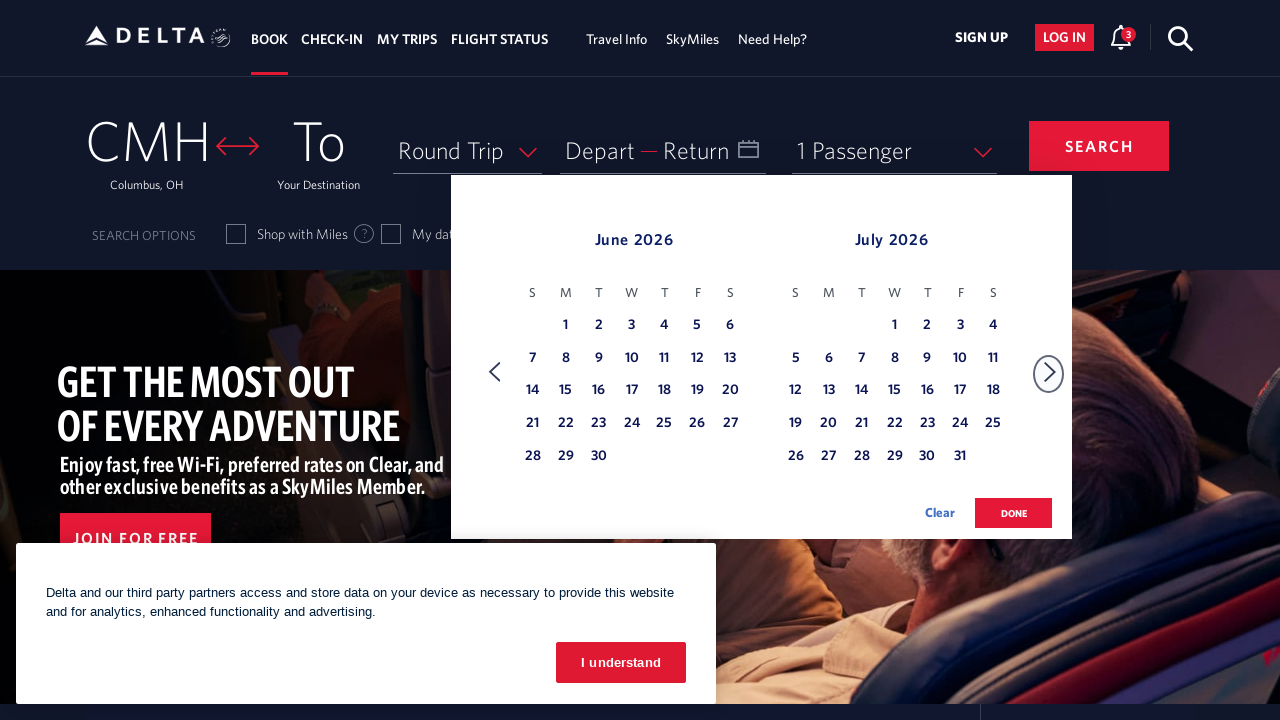

Clicked next month button to continue navigating to January at (1050, 372) on xpath=//span[@class='monthSelector'][text()='Next']
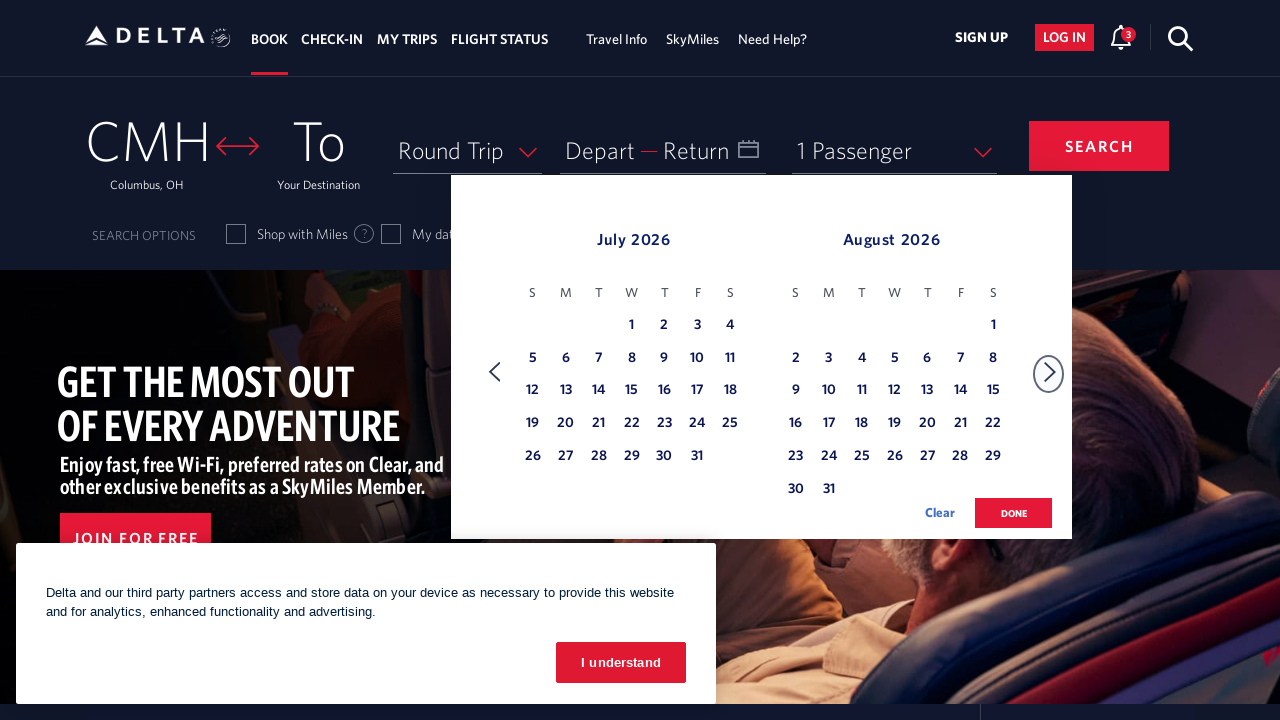

Clicked next month button to continue navigating to January at (1050, 372) on xpath=//span[@class='monthSelector'][text()='Next']
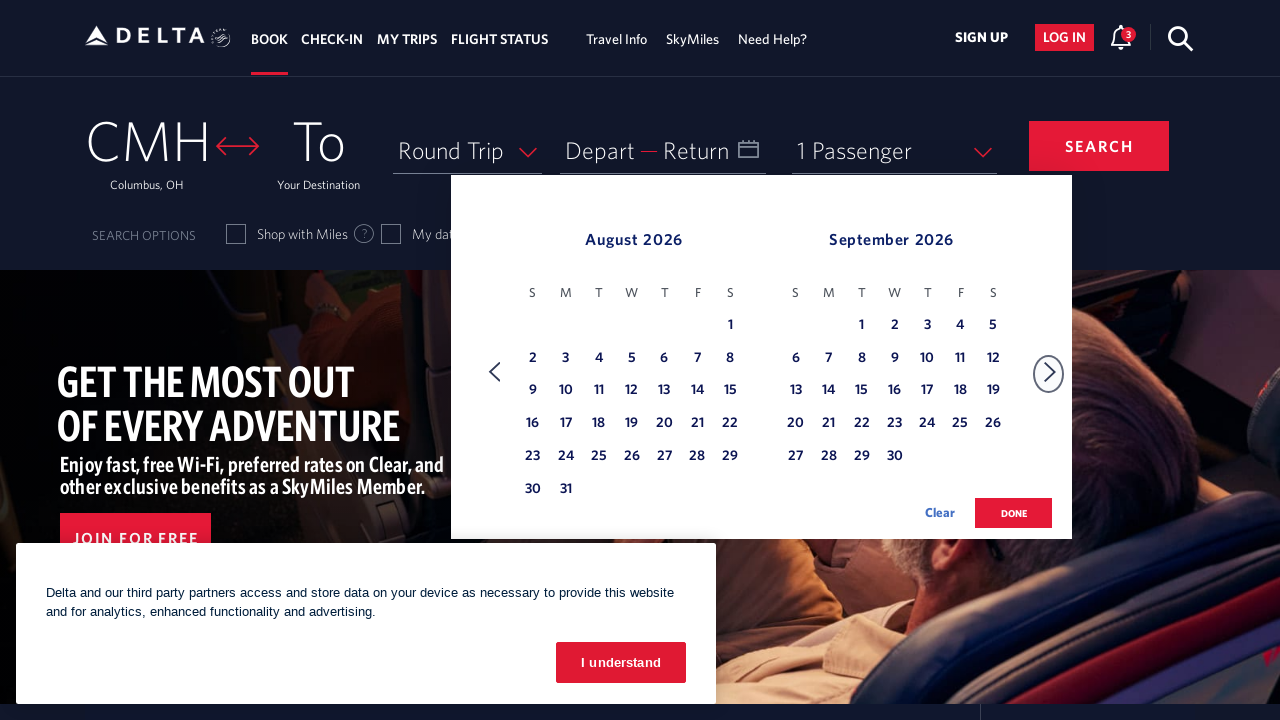

Clicked next month button to continue navigating to January at (1050, 372) on xpath=//span[@class='monthSelector'][text()='Next']
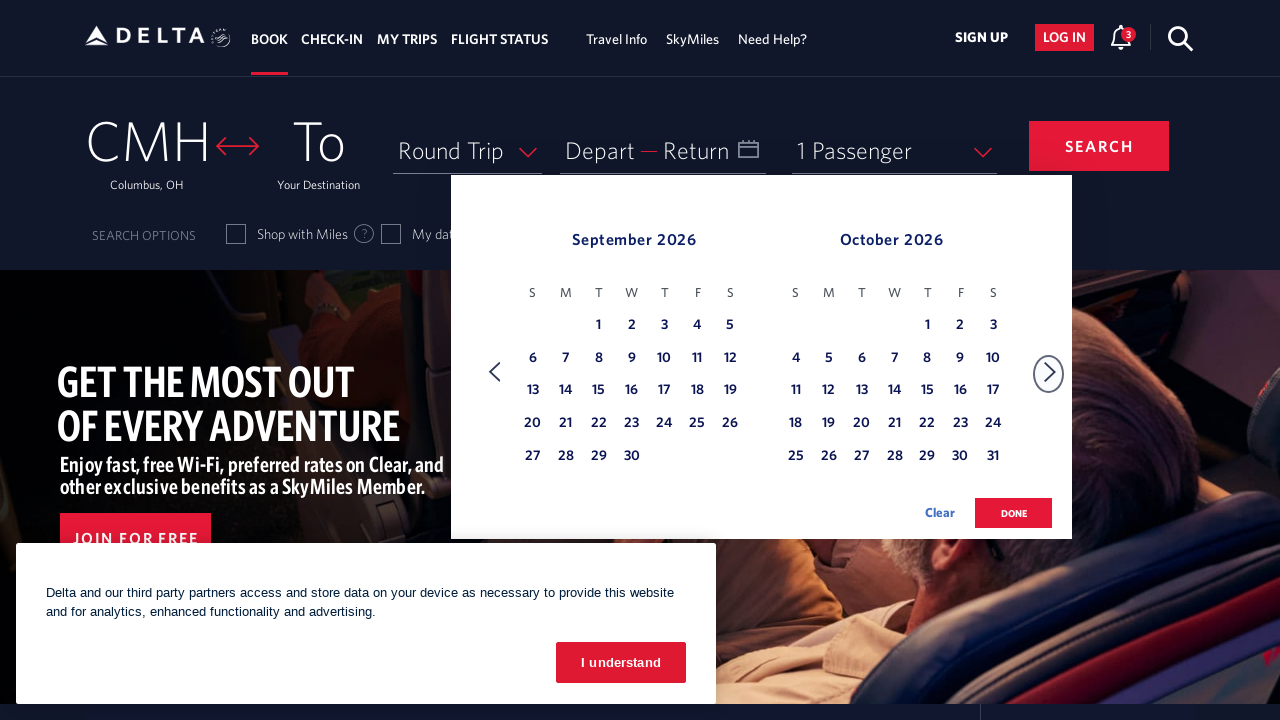

Clicked next month button to continue navigating to January at (1050, 372) on xpath=//span[@class='monthSelector'][text()='Next']
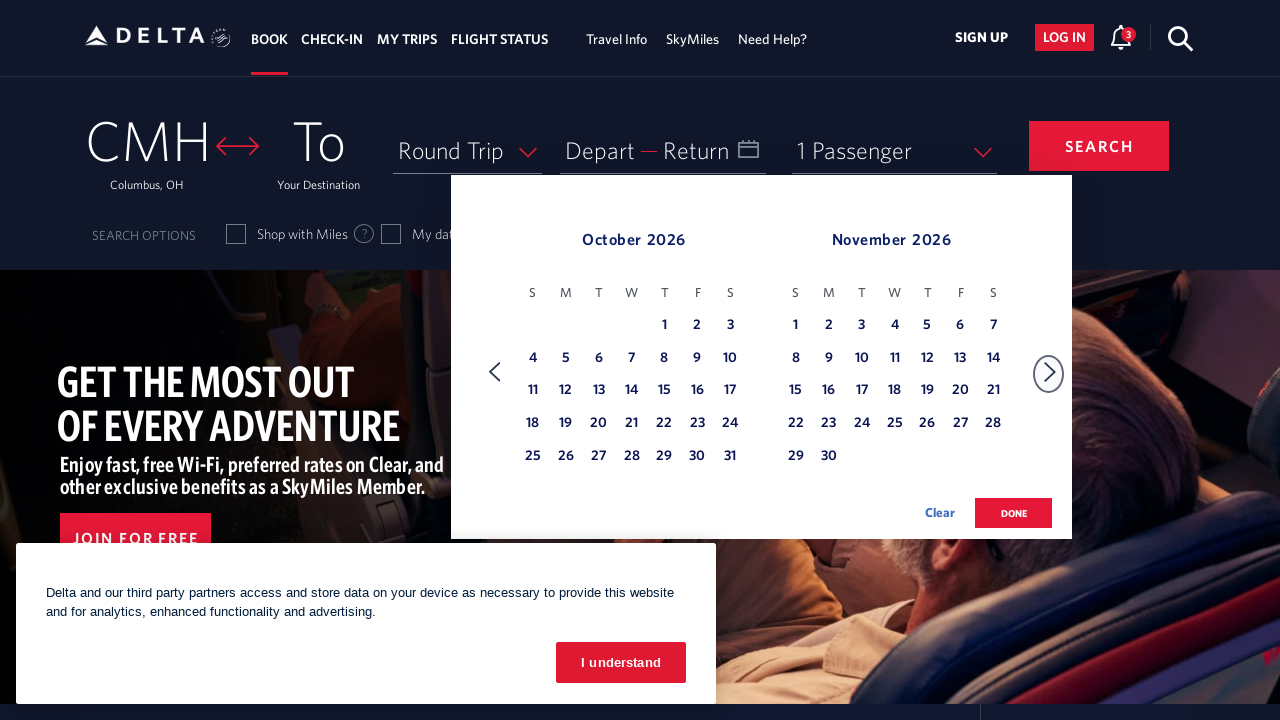

Clicked next month button to continue navigating to January at (1050, 372) on xpath=//span[@class='monthSelector'][text()='Next']
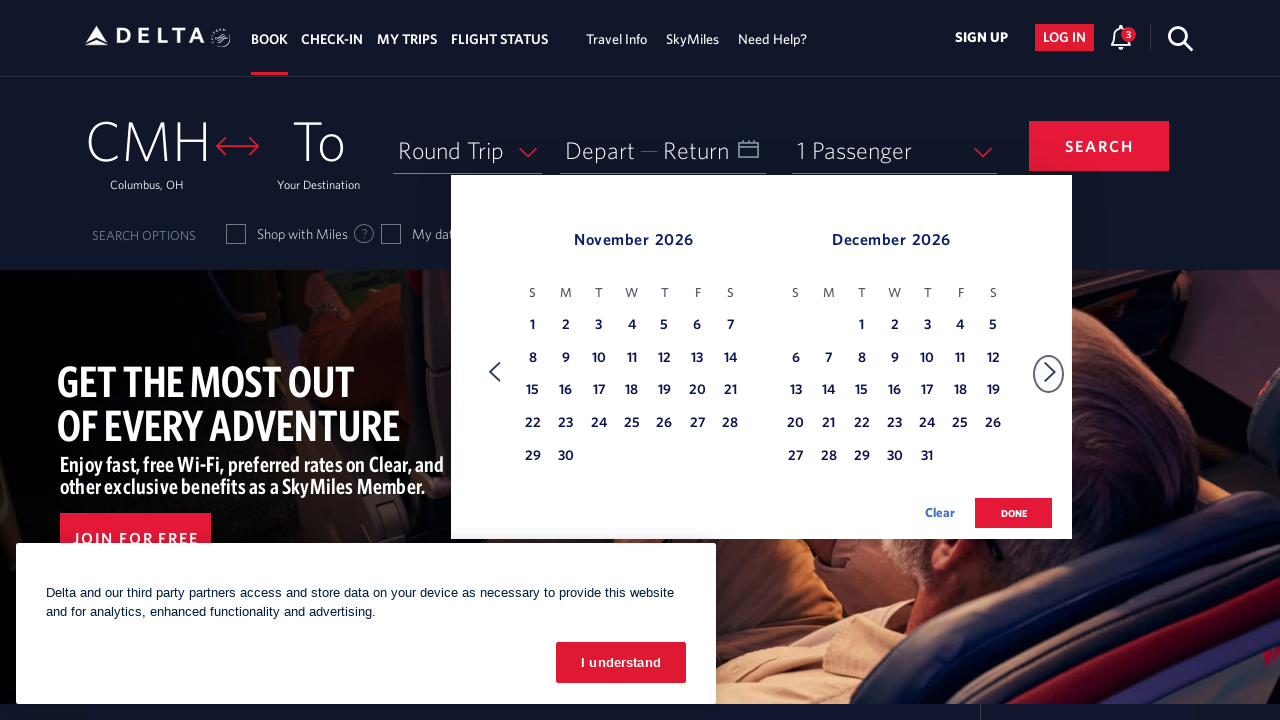

Clicked next month button to continue navigating to January at (1050, 372) on xpath=//span[@class='monthSelector'][text()='Next']
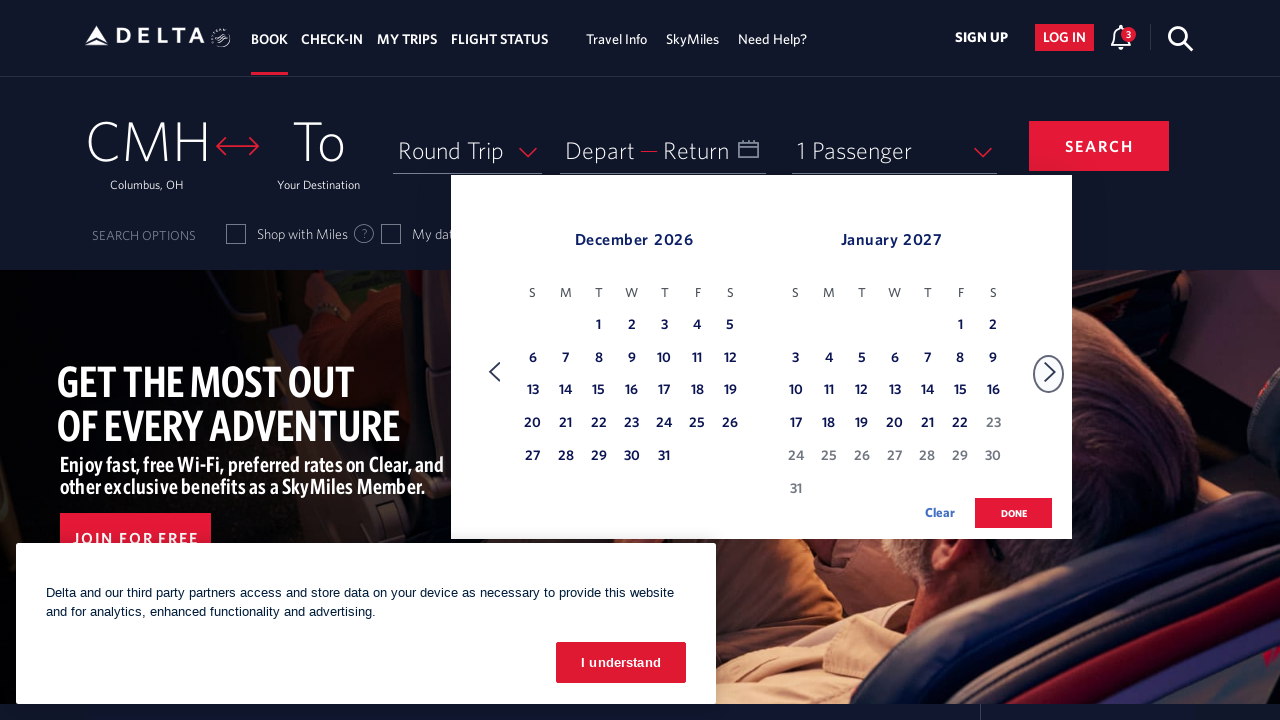

Clicked next month button to continue navigating to January at (1050, 372) on xpath=//span[@class='monthSelector'][text()='Next']
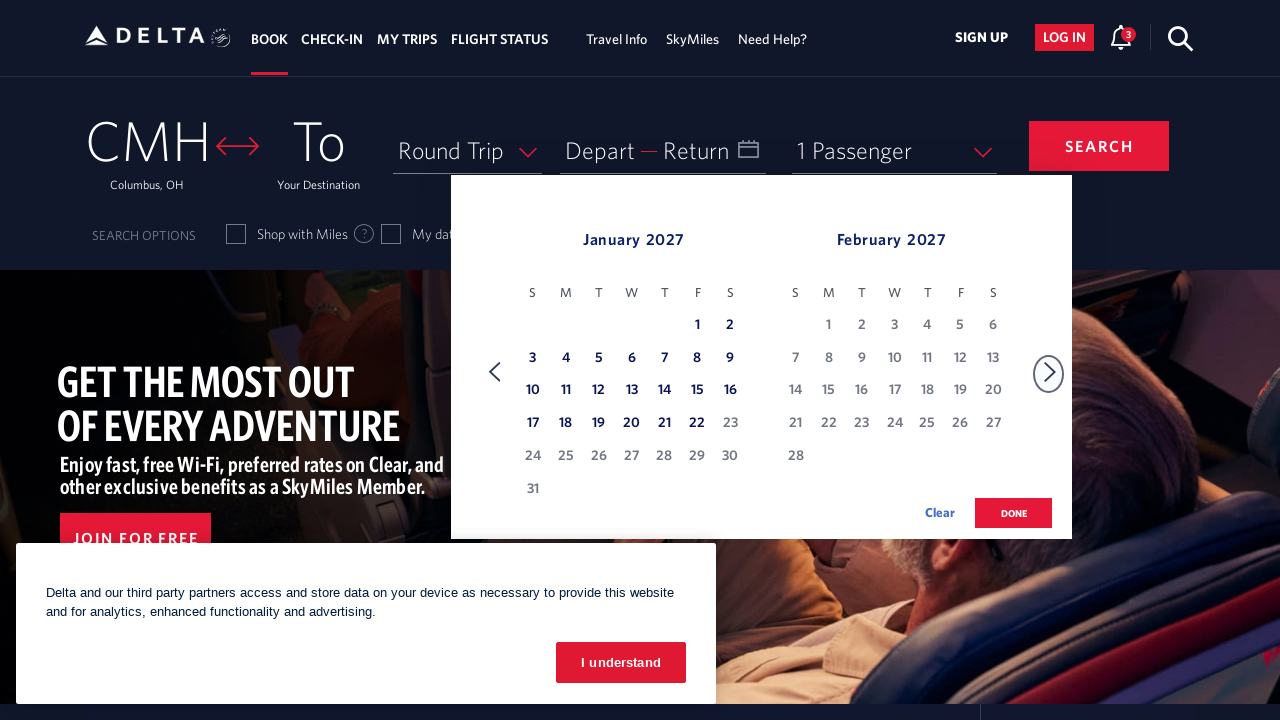

Selected January 26 as departure date at (599, 457) on xpath=//div[@class='dl-datepicker-group dl-datepicker-group-0']//td >> nth=37
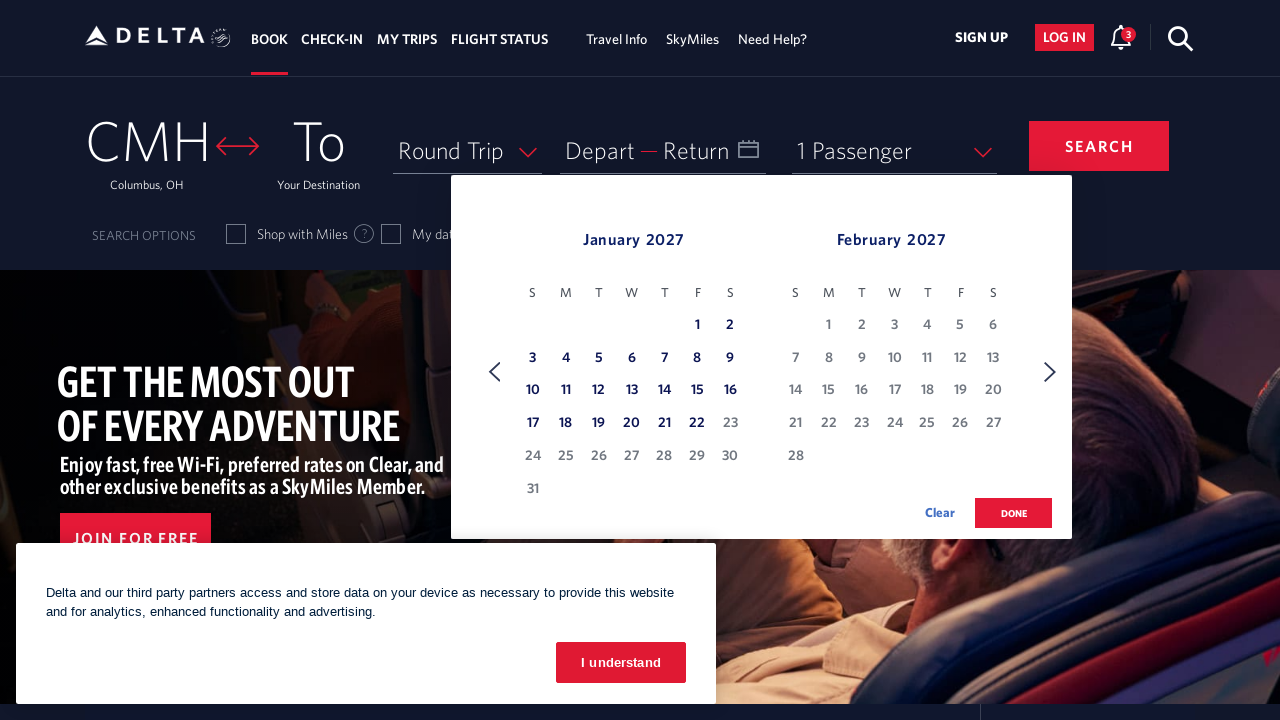

Selected February 26 as return date at (960, 424) on xpath=//div[@class='dl-datepicker-group dl-datepicker-group-1']//td >> nth=33
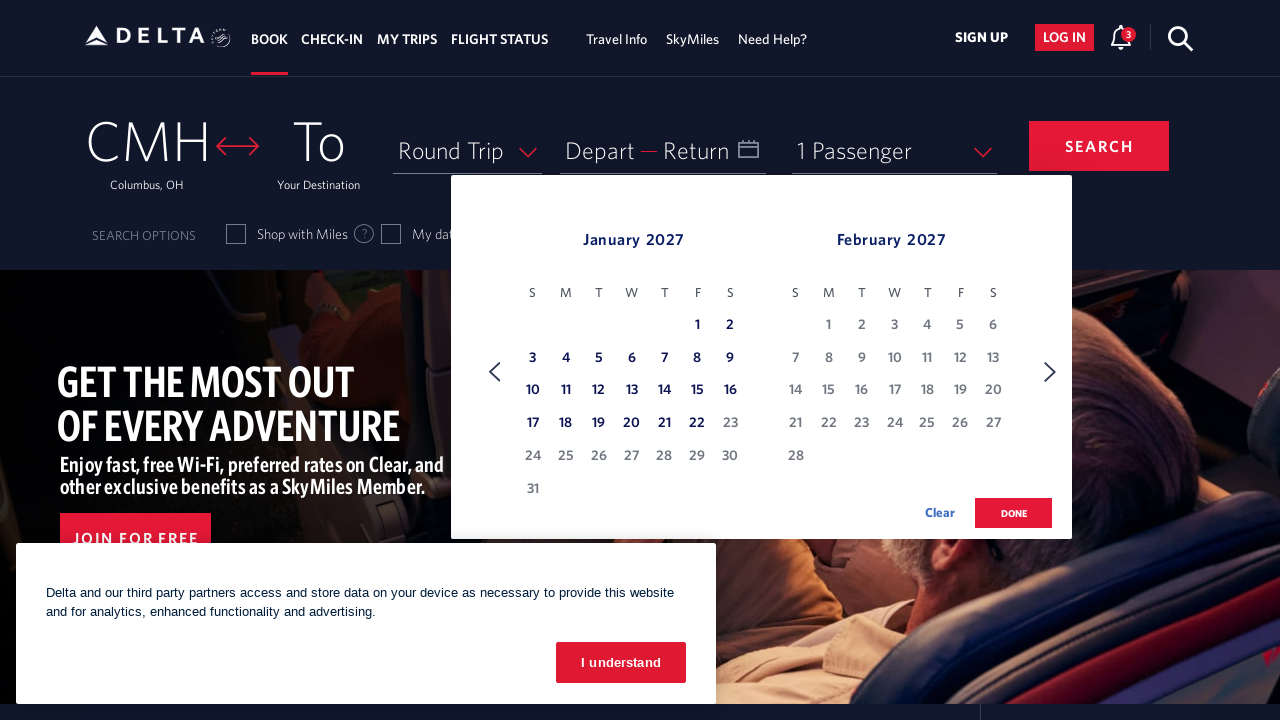

Clicked Done button to confirm date selection at (1014, 513) on button.donebutton
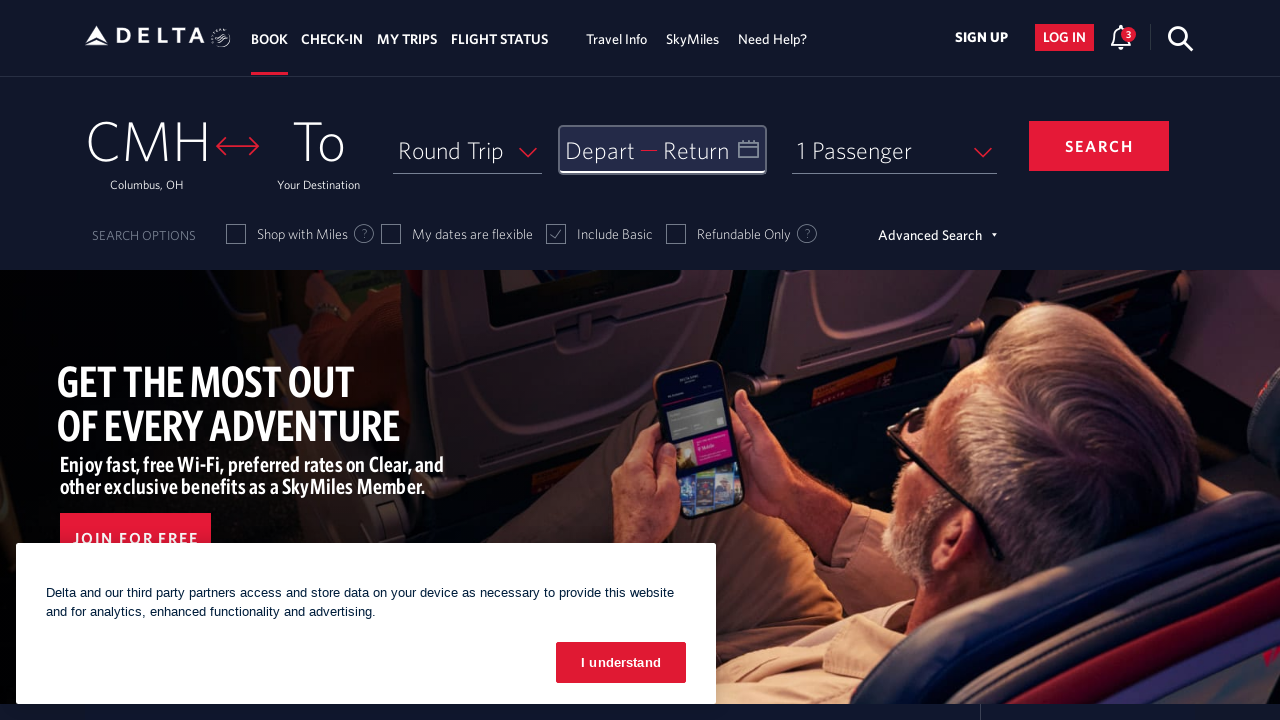

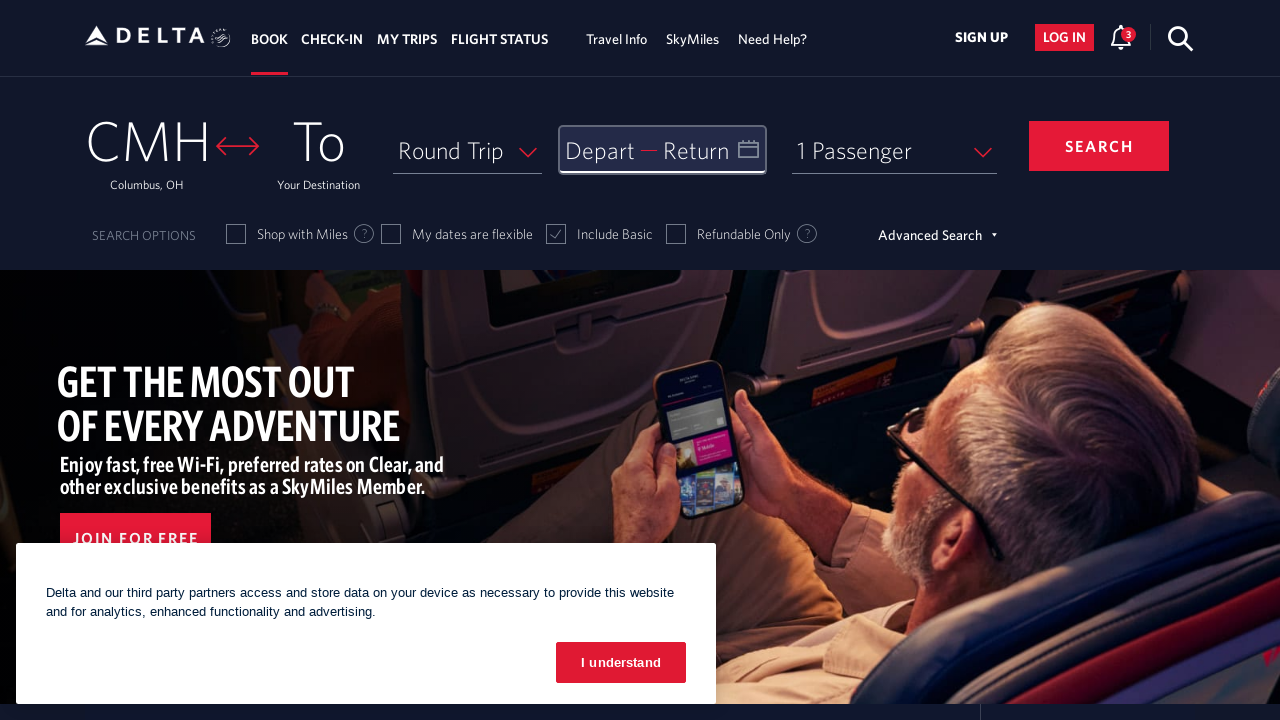